Tests dynamic controls by toggling checkboxes, removing/adding checkbox elements, and enabling/disabling input fields with text entry

Starting URL: https://the-internet.herokuapp.com/dynamic_controls

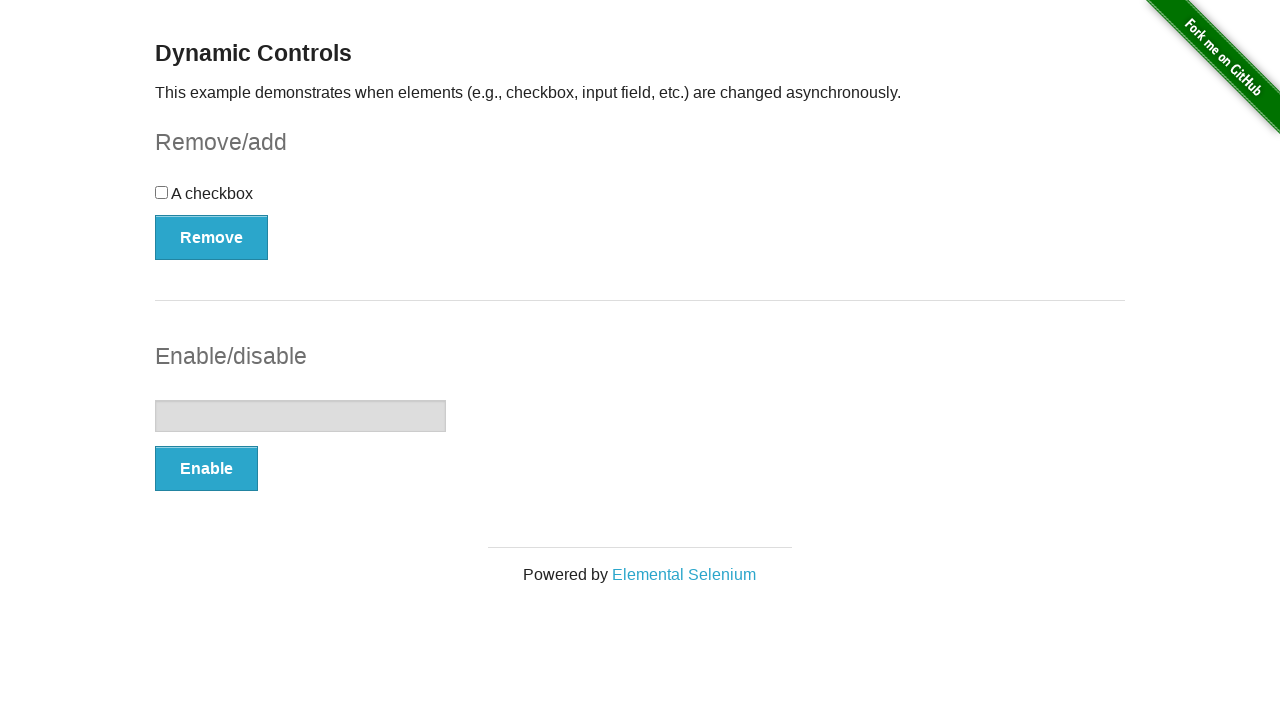

Clicked checkbox to toggle it on at (162, 192) on #checkbox > input
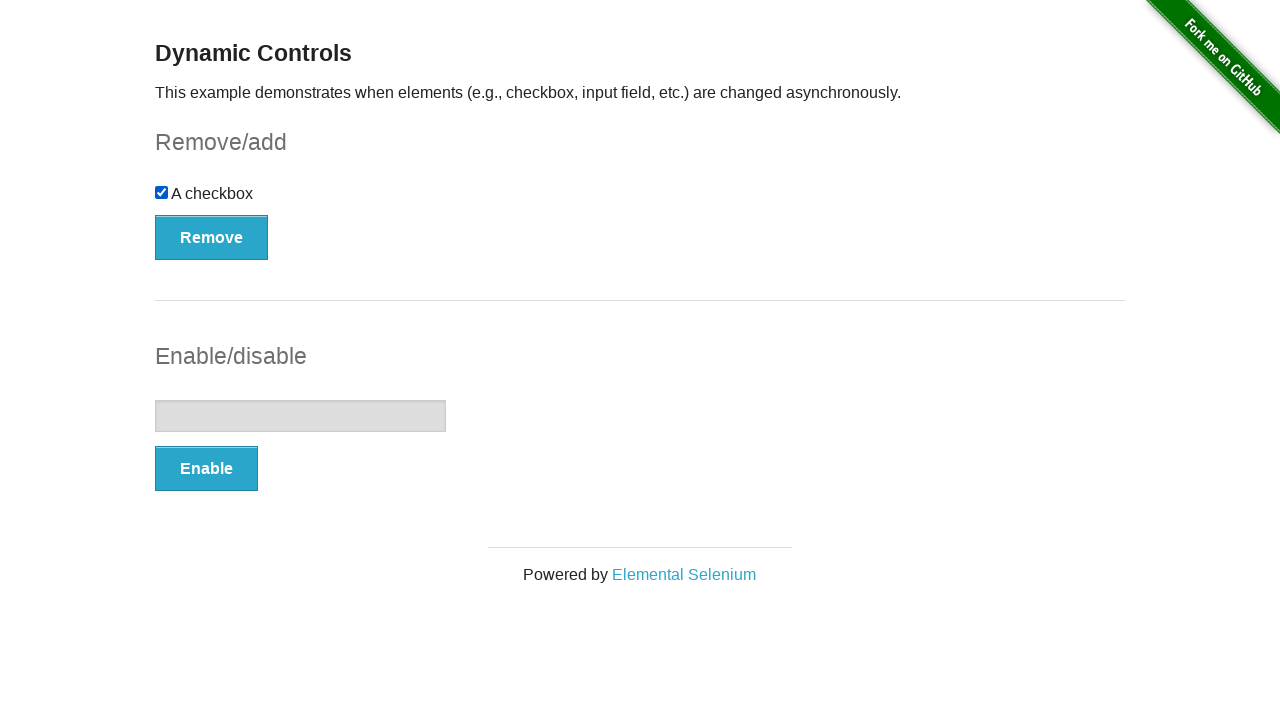

Waited 2 seconds after first checkbox toggle
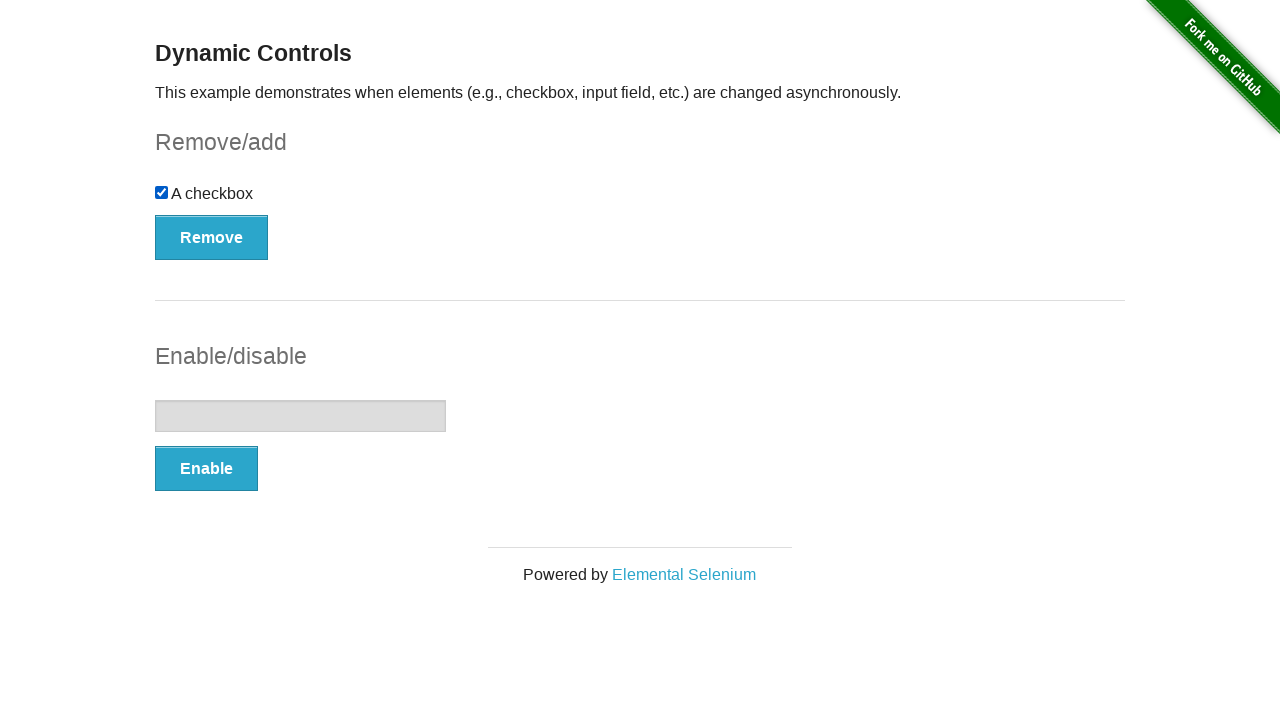

Clicked checkbox to toggle it off at (162, 192) on #checkbox > input
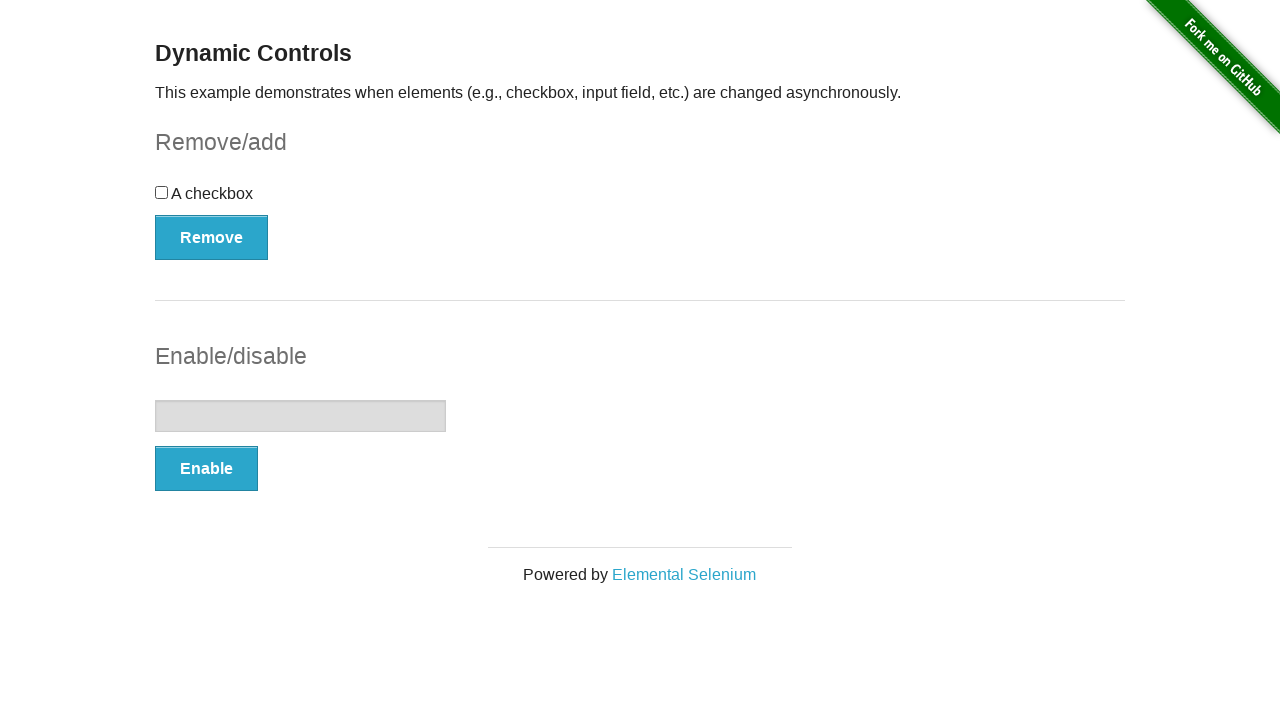

Waited 2 seconds after second checkbox toggle
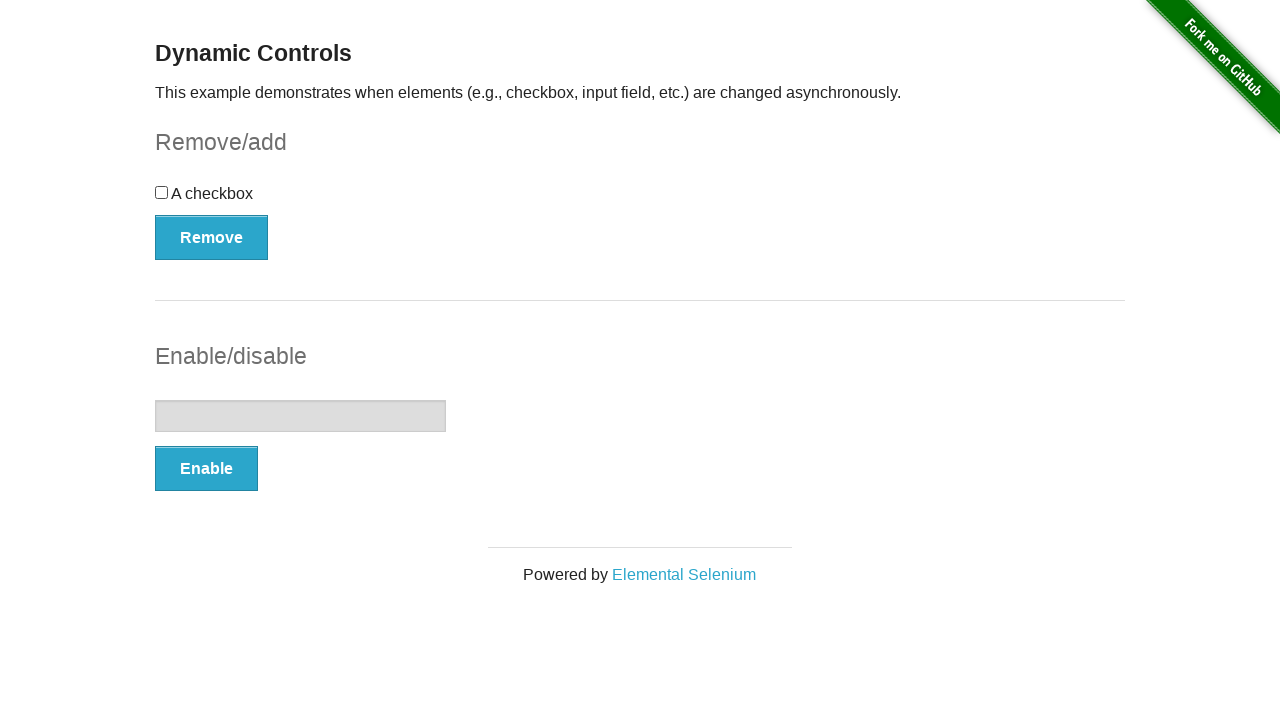

Clicked button to remove checkbox element at (212, 237) on #checkbox-example > button
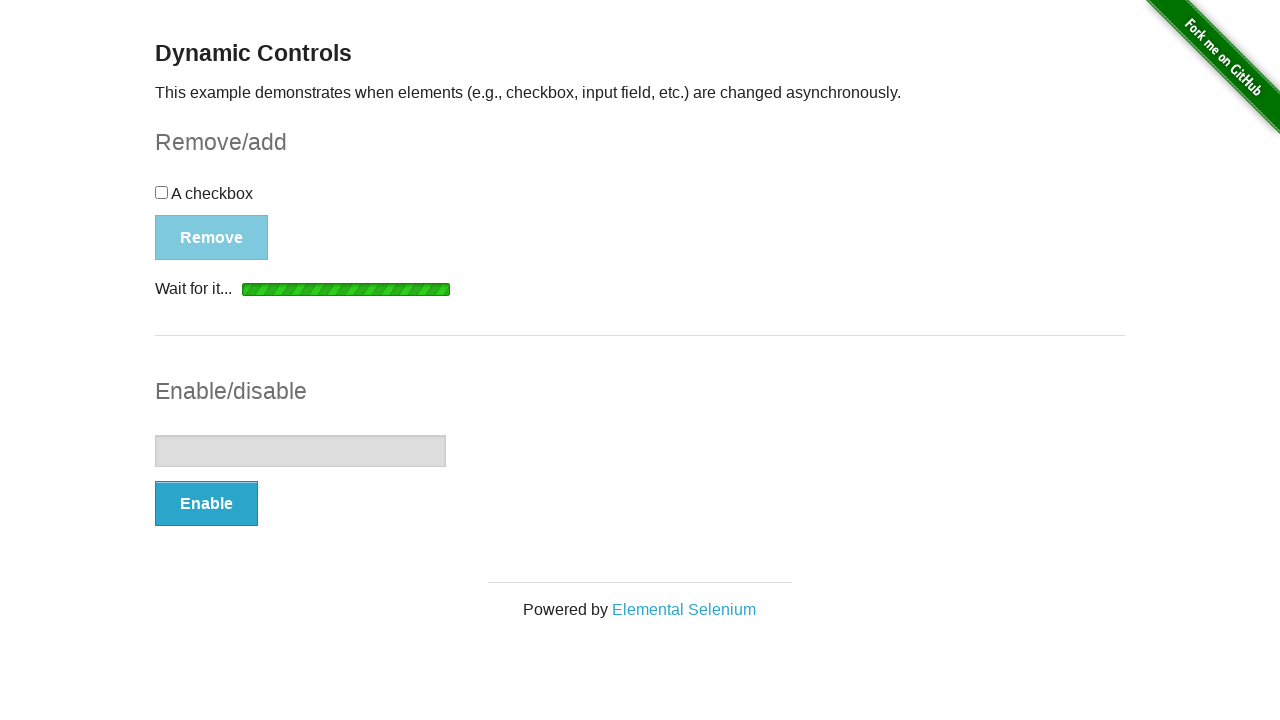

Waited 5 seconds for checkbox removal animation to complete
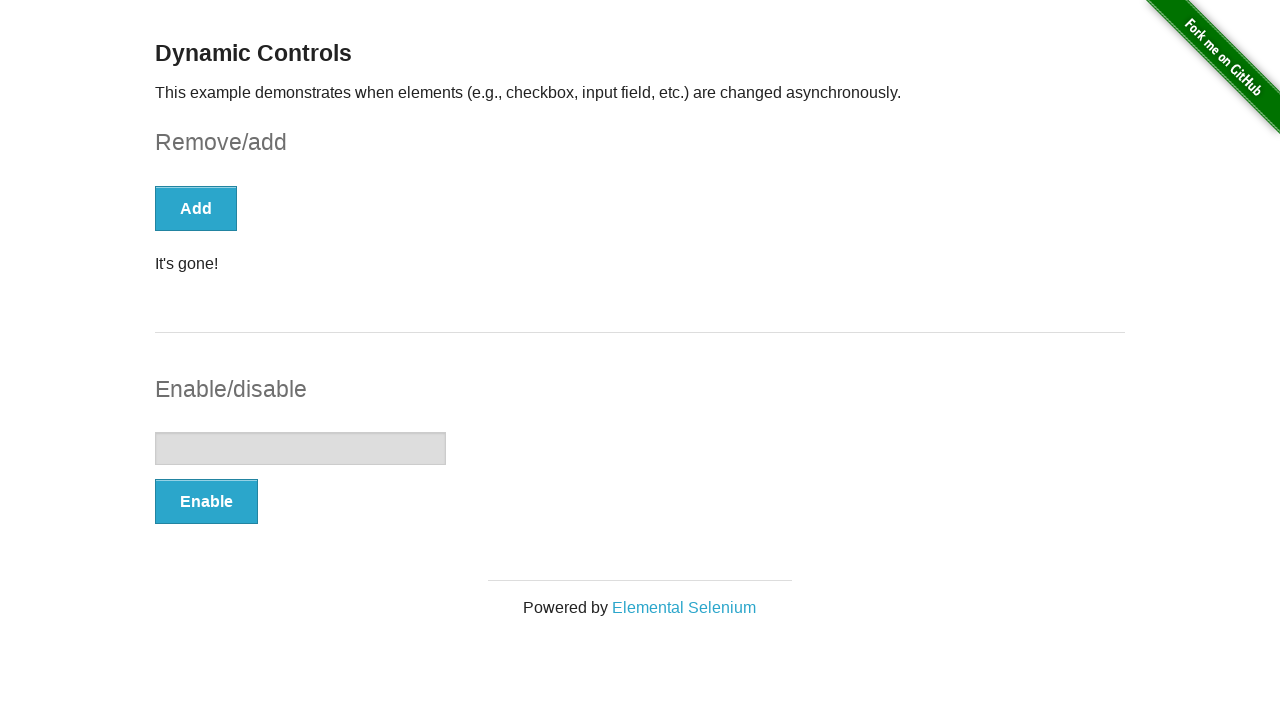

Clicked button to add checkbox element back at (196, 208) on #checkbox-example > button
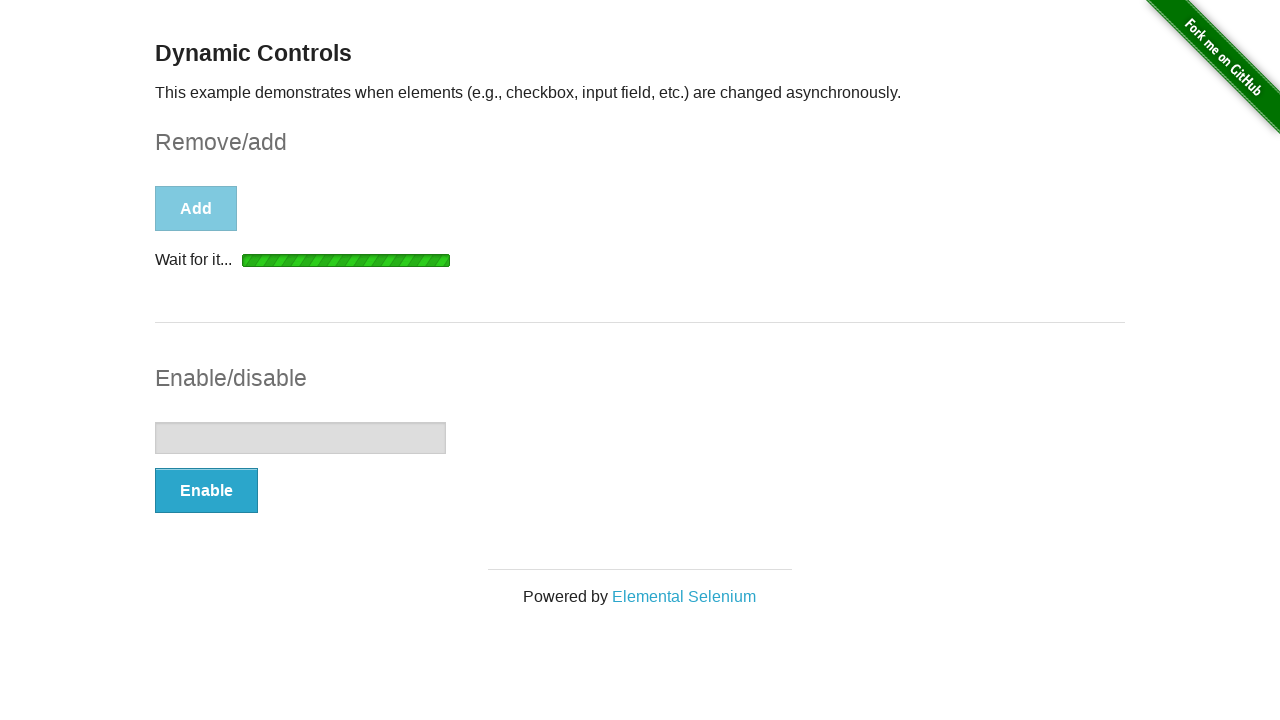

Waited 5 seconds for checkbox addition animation to complete
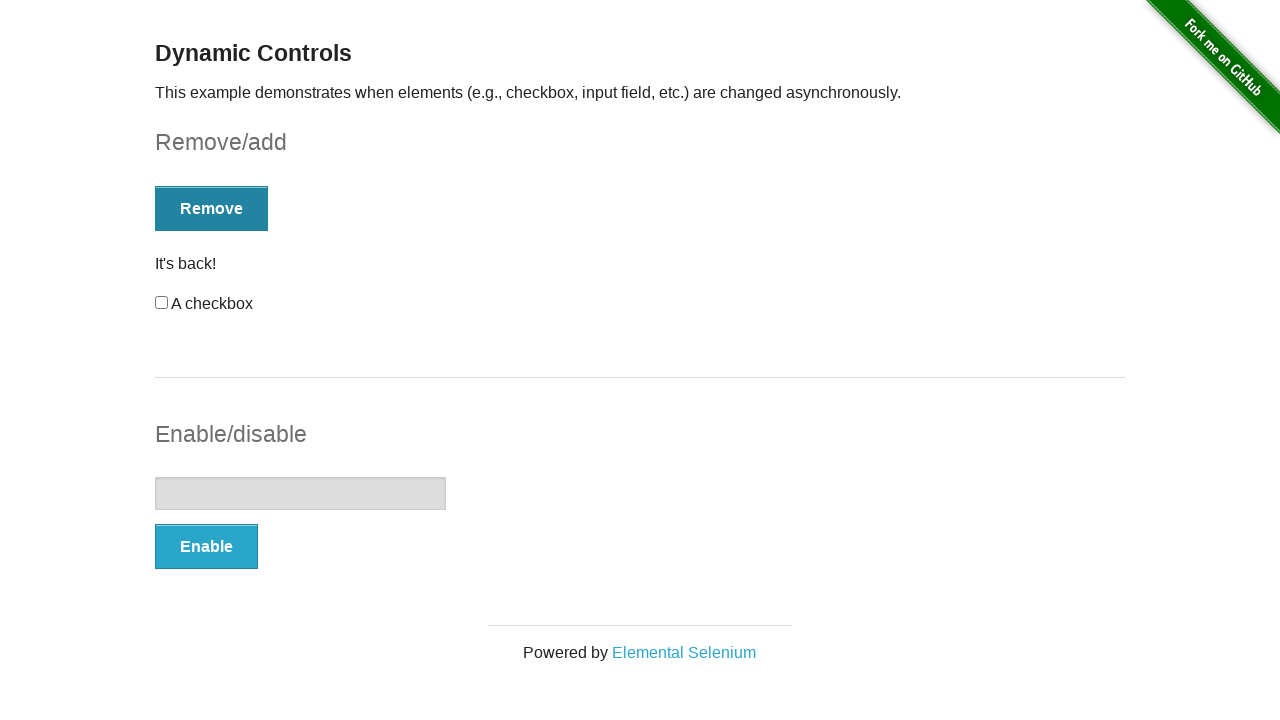

Clicked newly added checkbox to toggle it on at (162, 303) on input[type='checkbox']
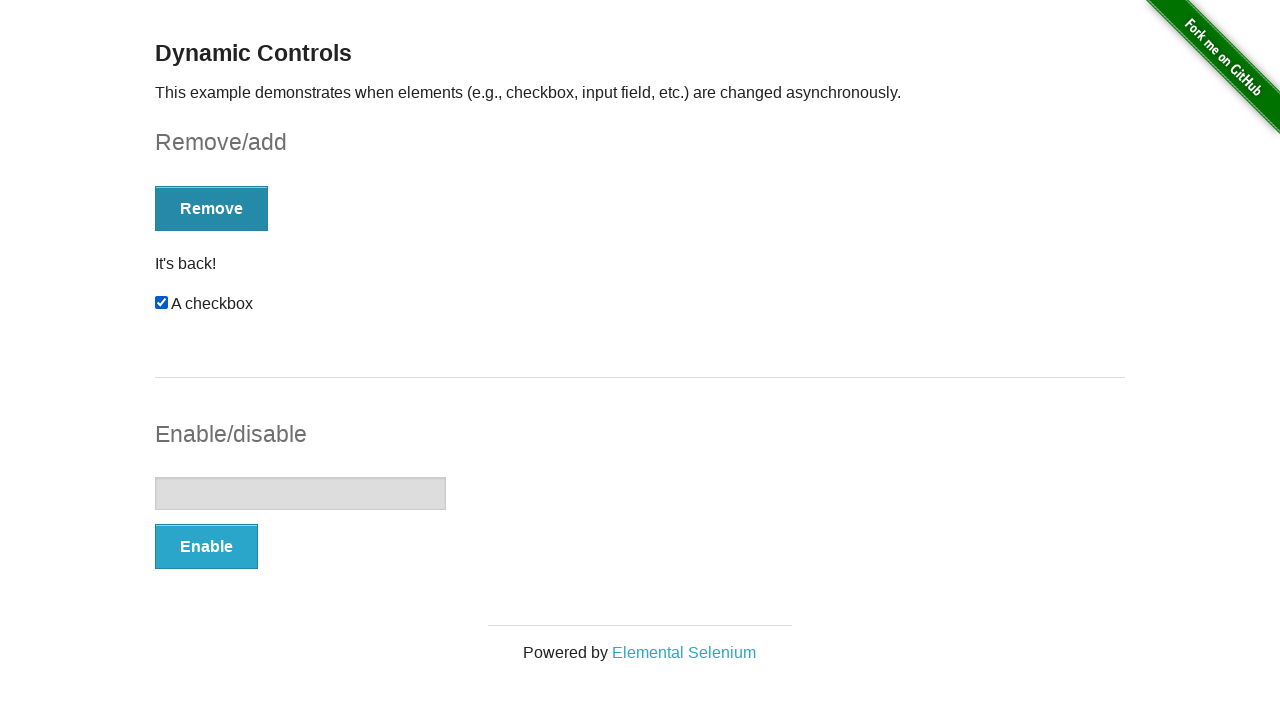

Waited 2 seconds after first toggle of newly added checkbox
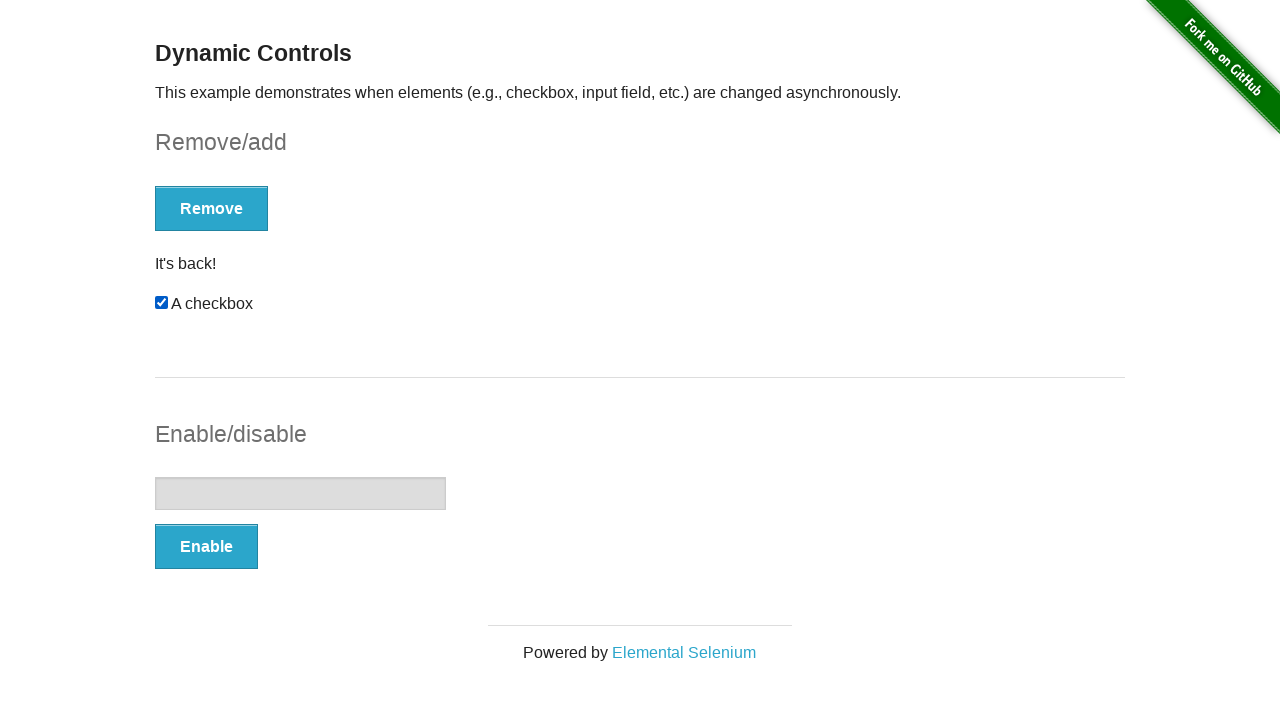

Clicked newly added checkbox to toggle it off at (162, 303) on input[type='checkbox']
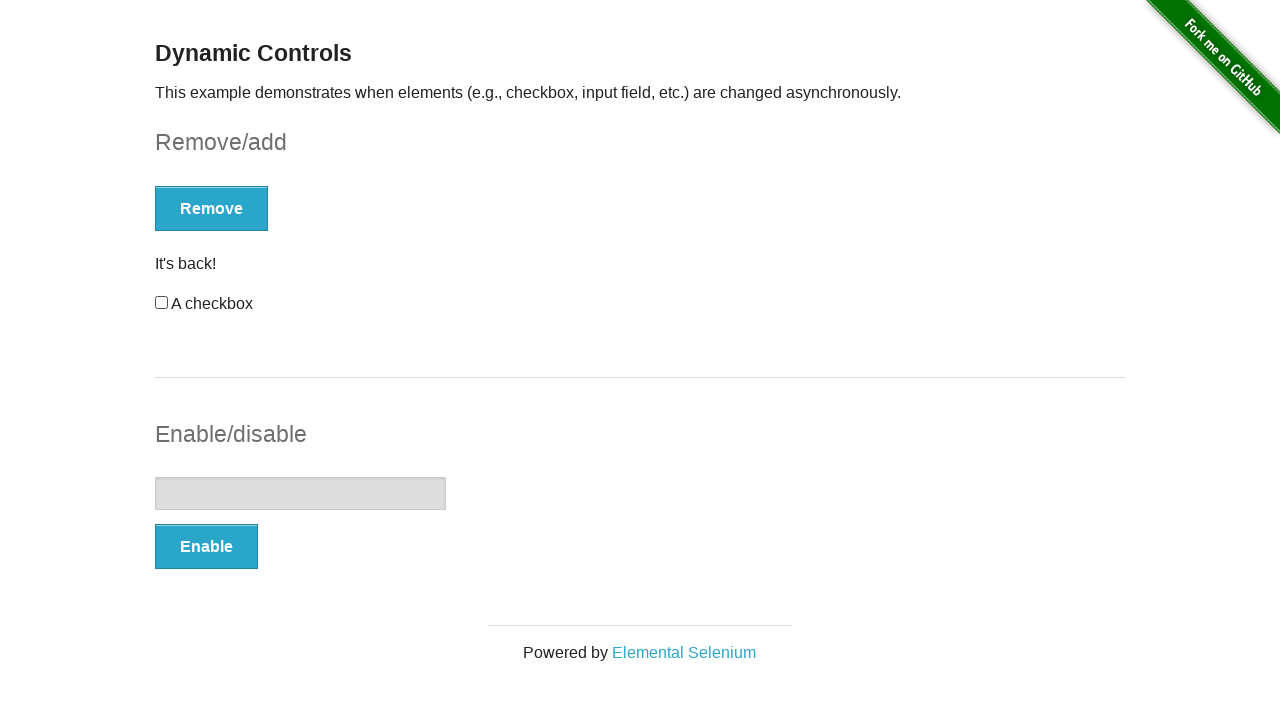

Waited 2 seconds after second toggle of newly added checkbox
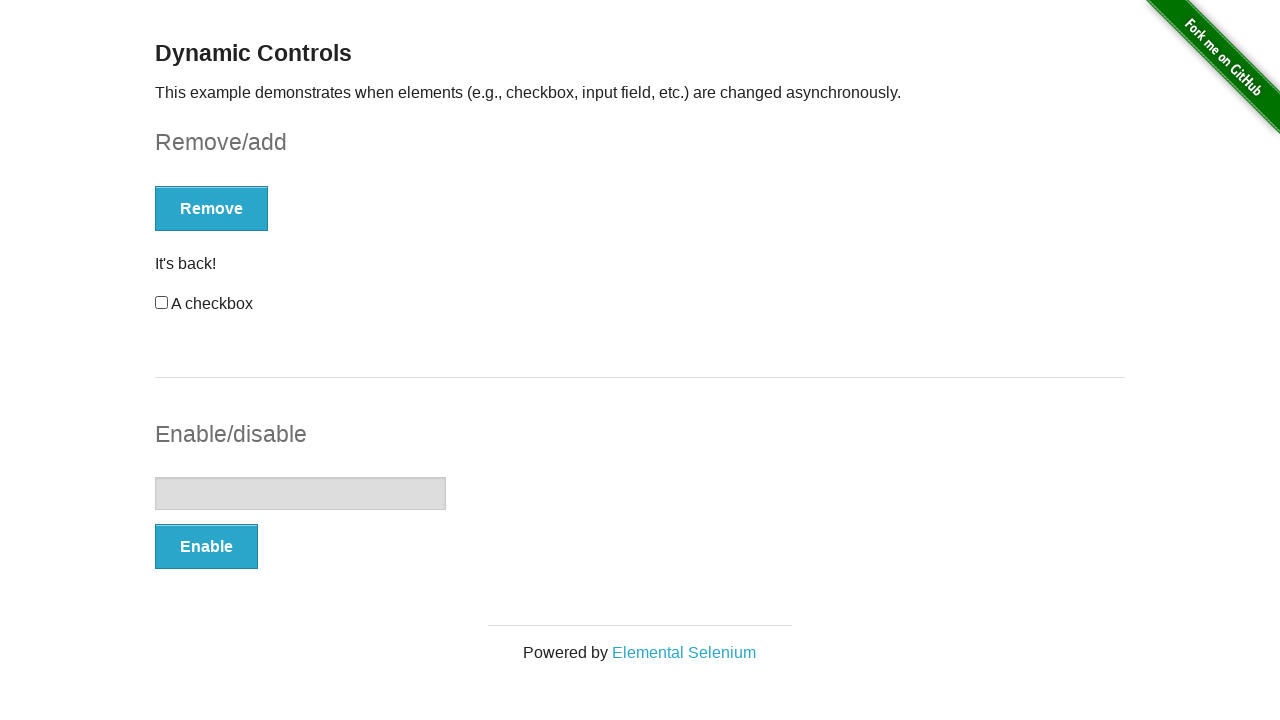

Clicked button to enable input field at (206, 546) on #input-example > button
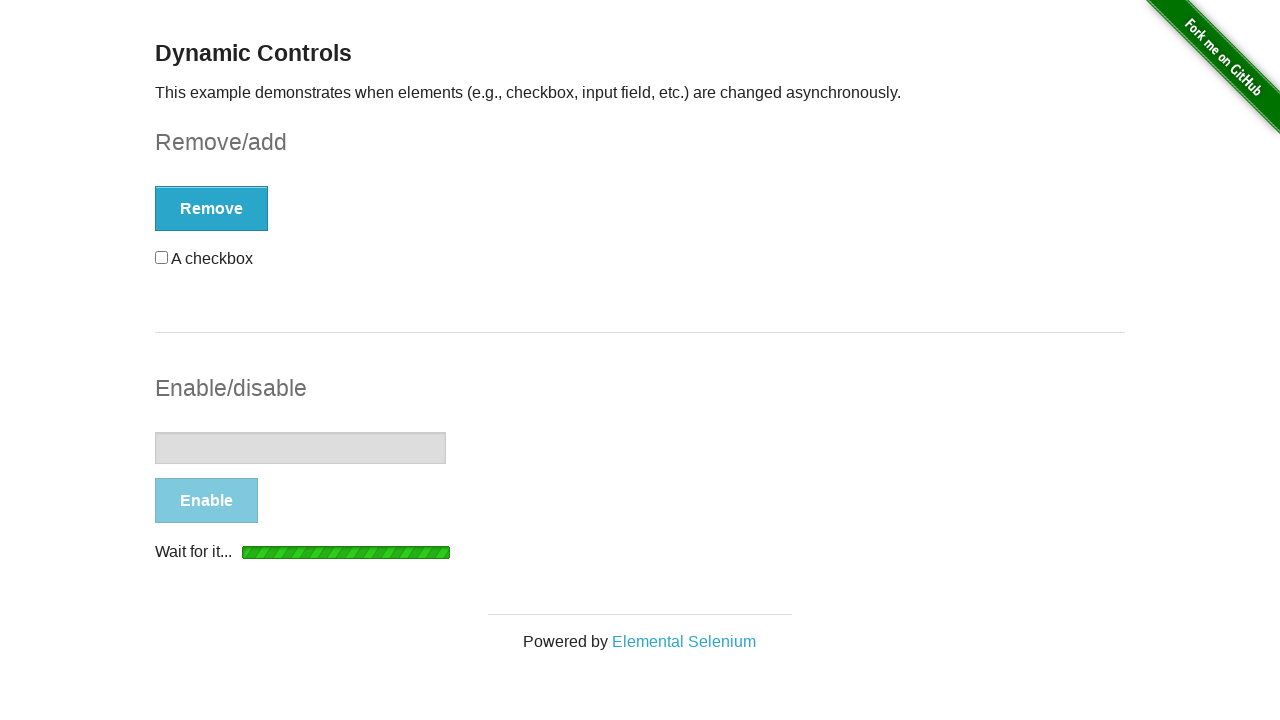

Waited 5 seconds for input field to be enabled
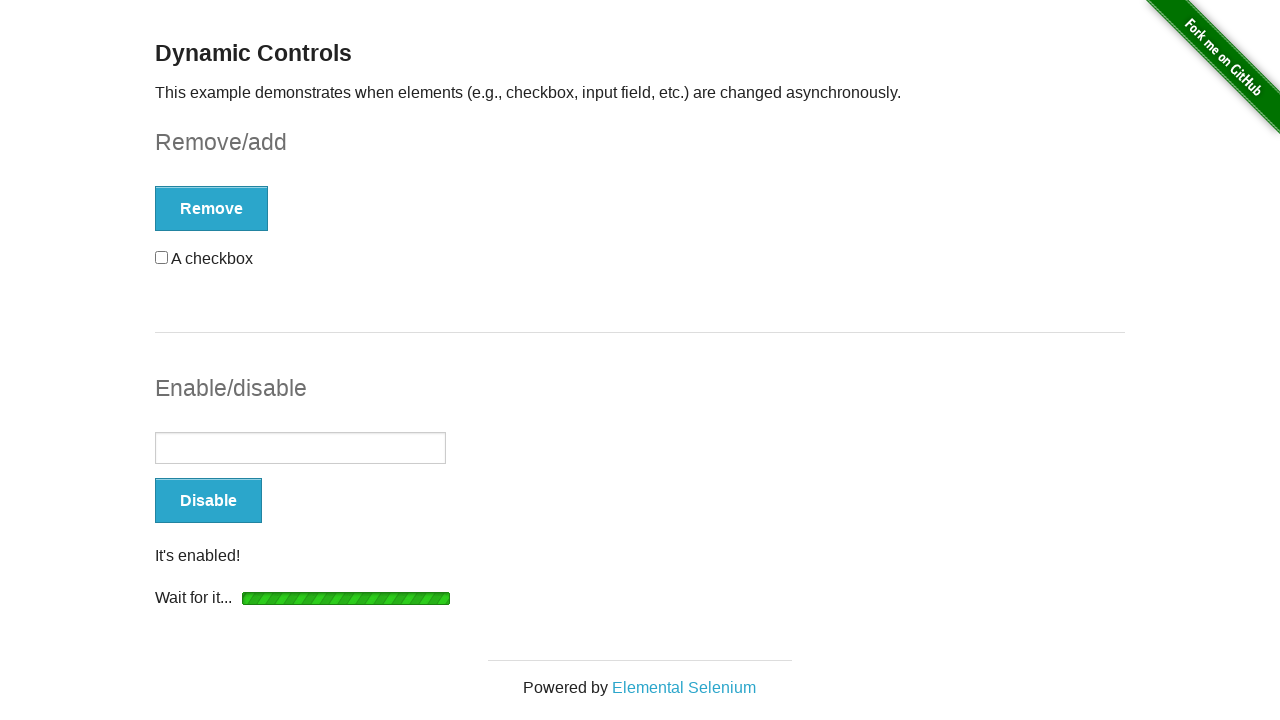

Filled input field with text 'Hello' on input[type='text']
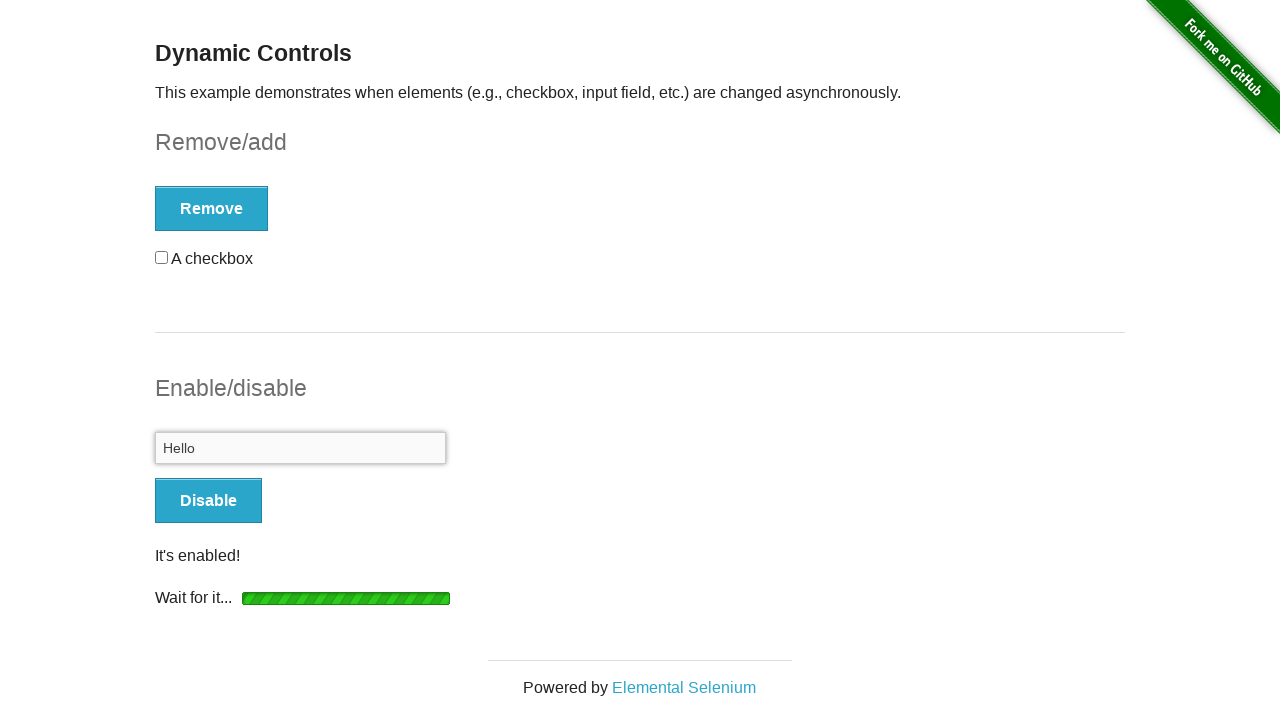

Waited 2 seconds after entering text in input field
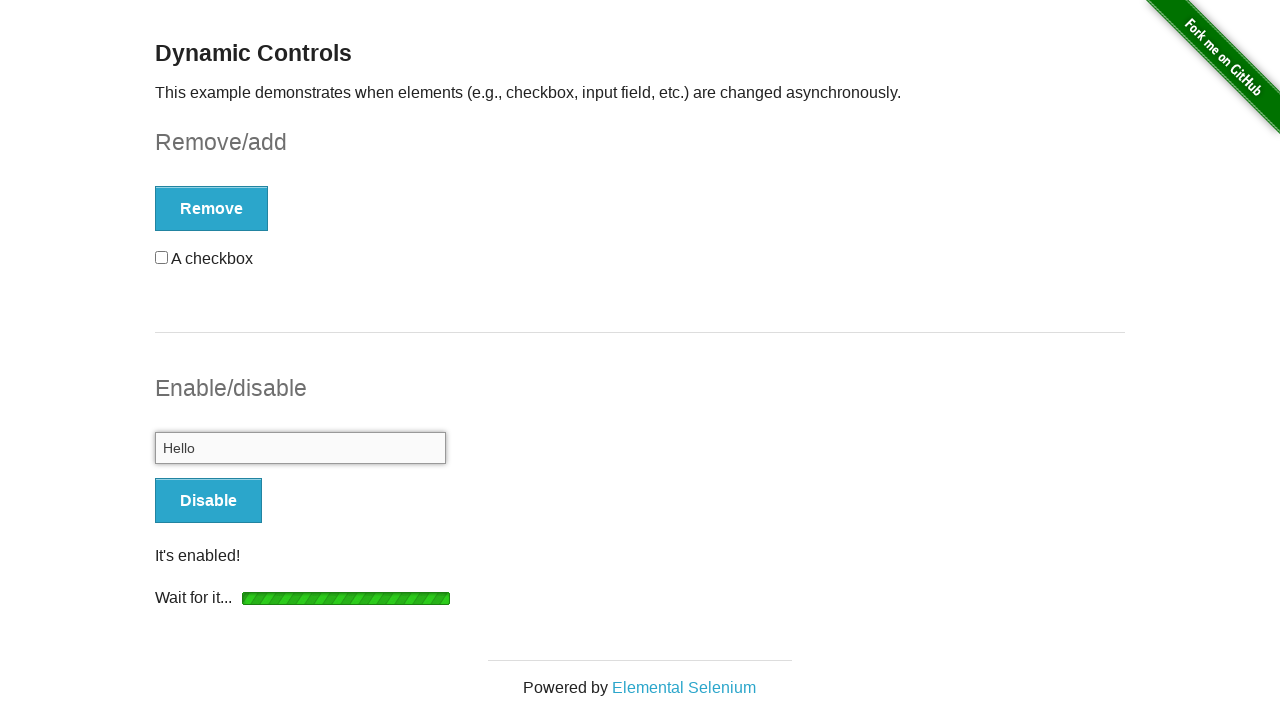

Clicked button to disable input field at (208, 501) on #input-example > button
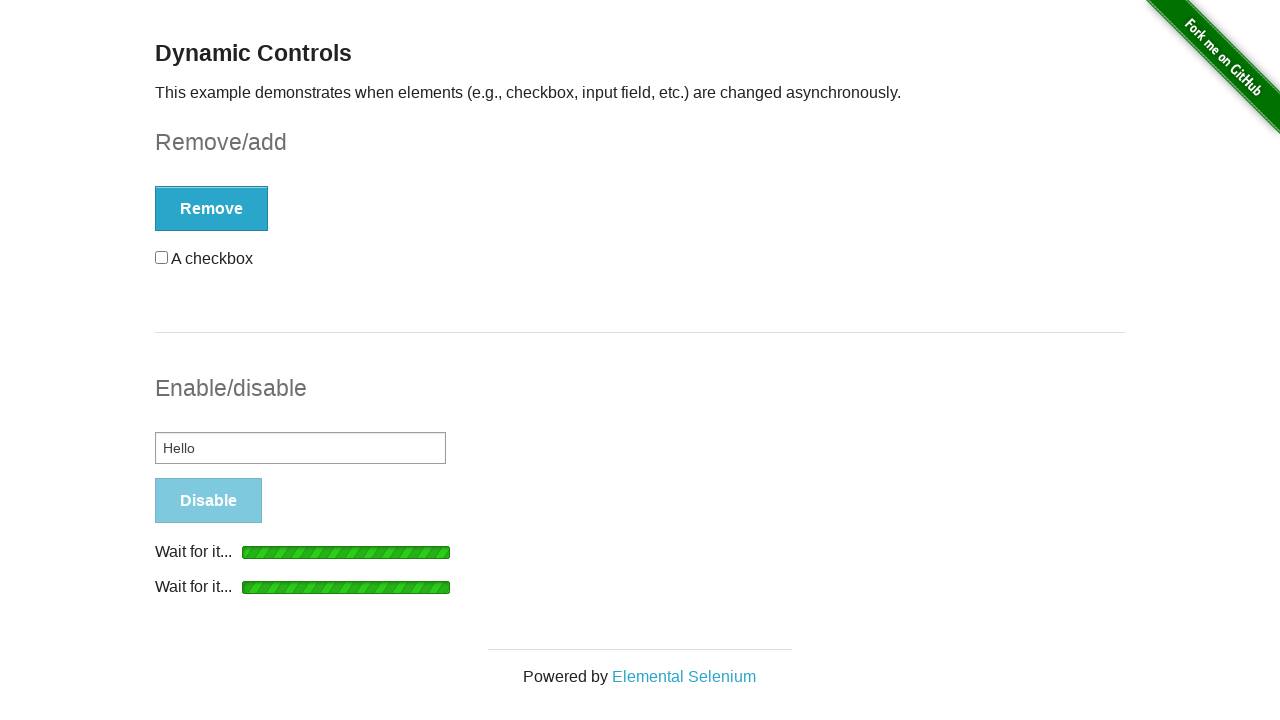

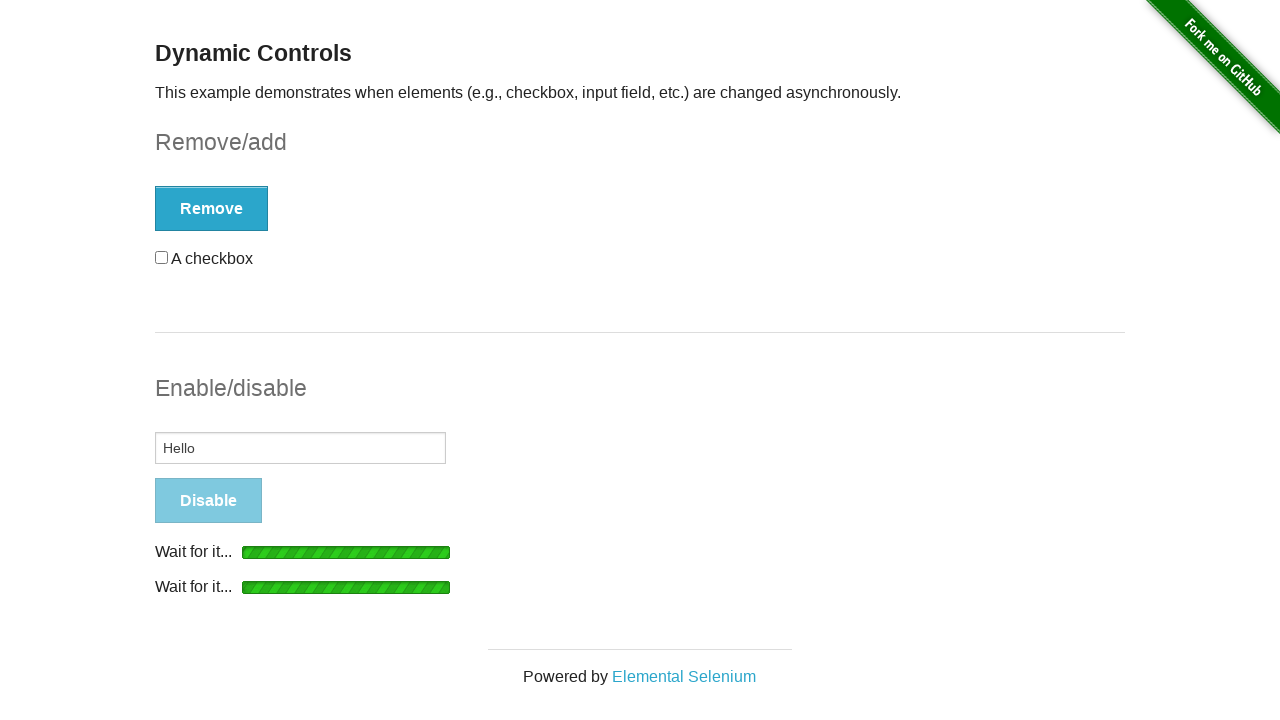